Tests a W3Schools progress bar demo by switching to the iframe, clicking the "Upload Photos" button, and waiting for the upload success message to appear.

Starting URL: https://www.w3schools.com/w3css/tryit.asp?filename=tryw3css_progressbar_labels_js4

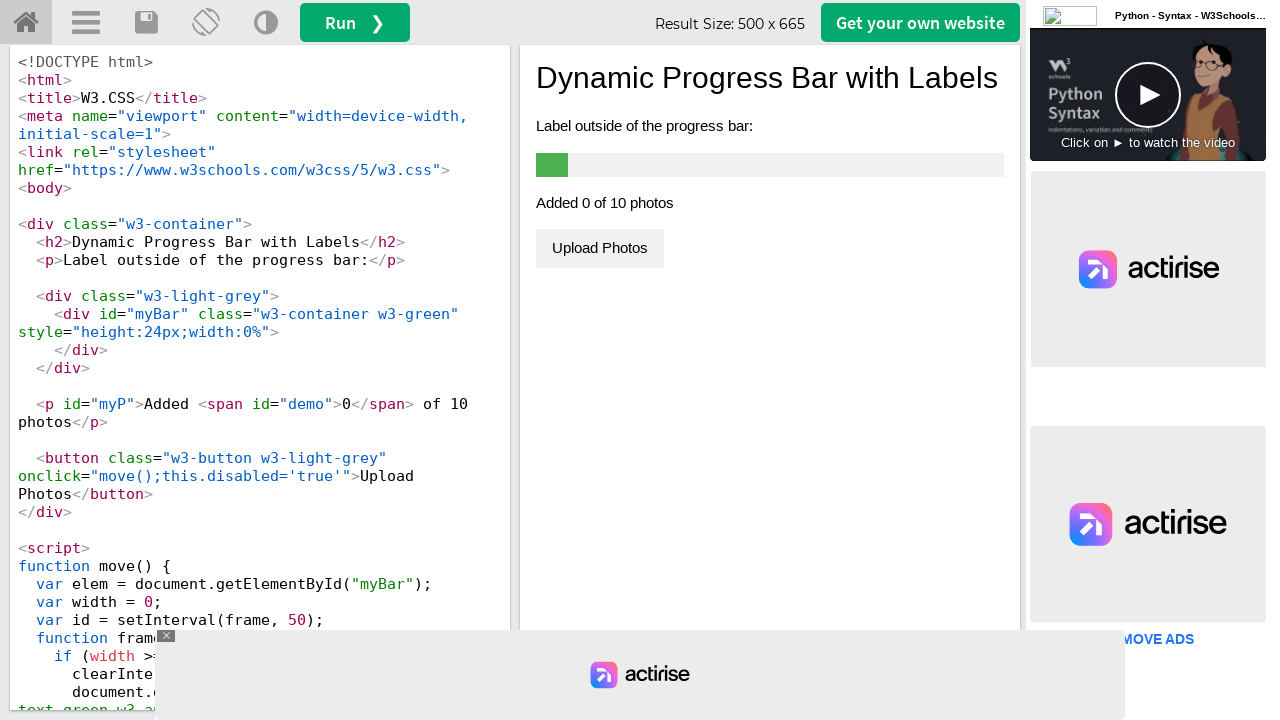

Located iframe with id 'iframeResult'
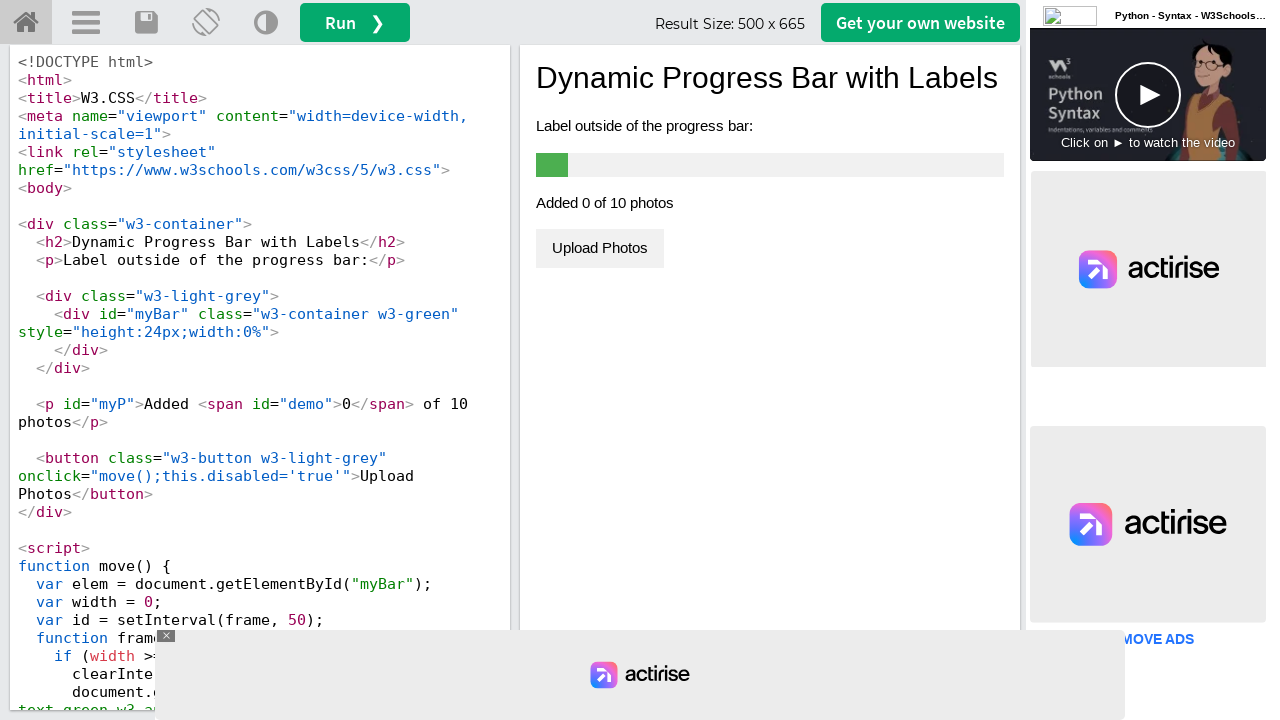

Clicked the 'Upload Photos' button at (600, 248) on #iframeResult >> internal:control=enter-frame >> xpath=//button[text()='Upload P
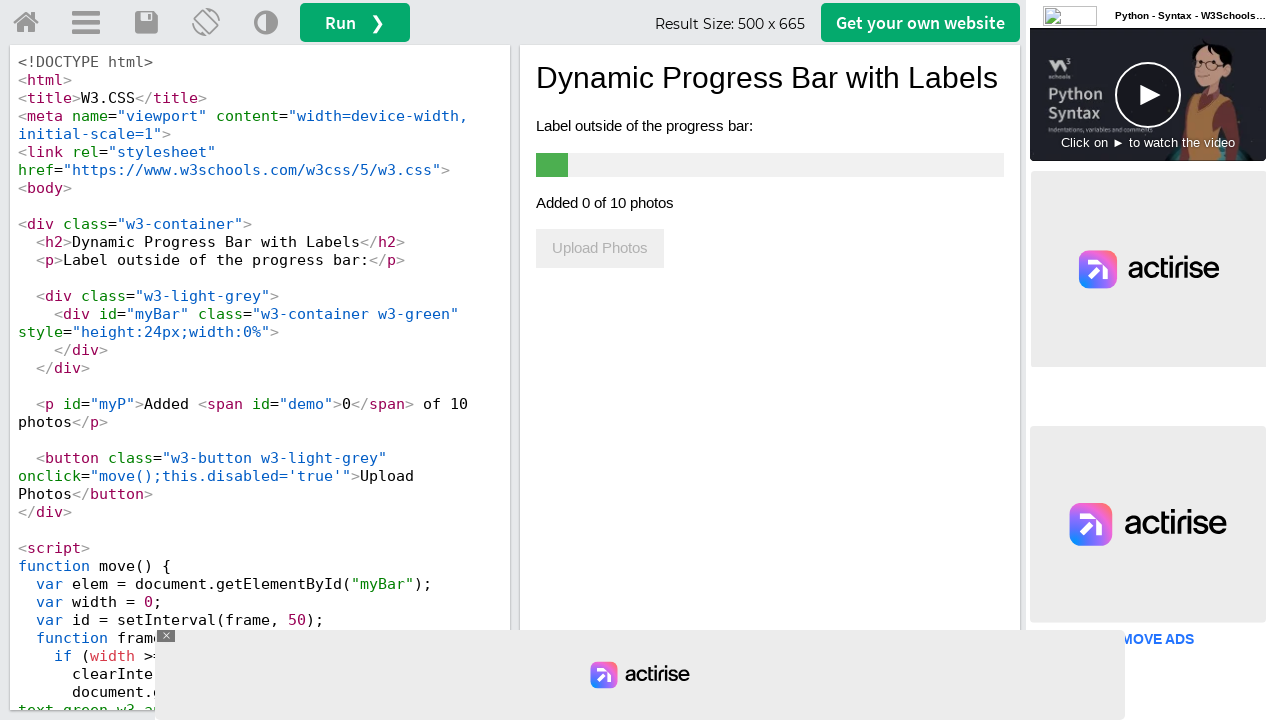

Waited for success message 'Successfully uploaded 10 photos!' to appear (timeout: 25000ms)
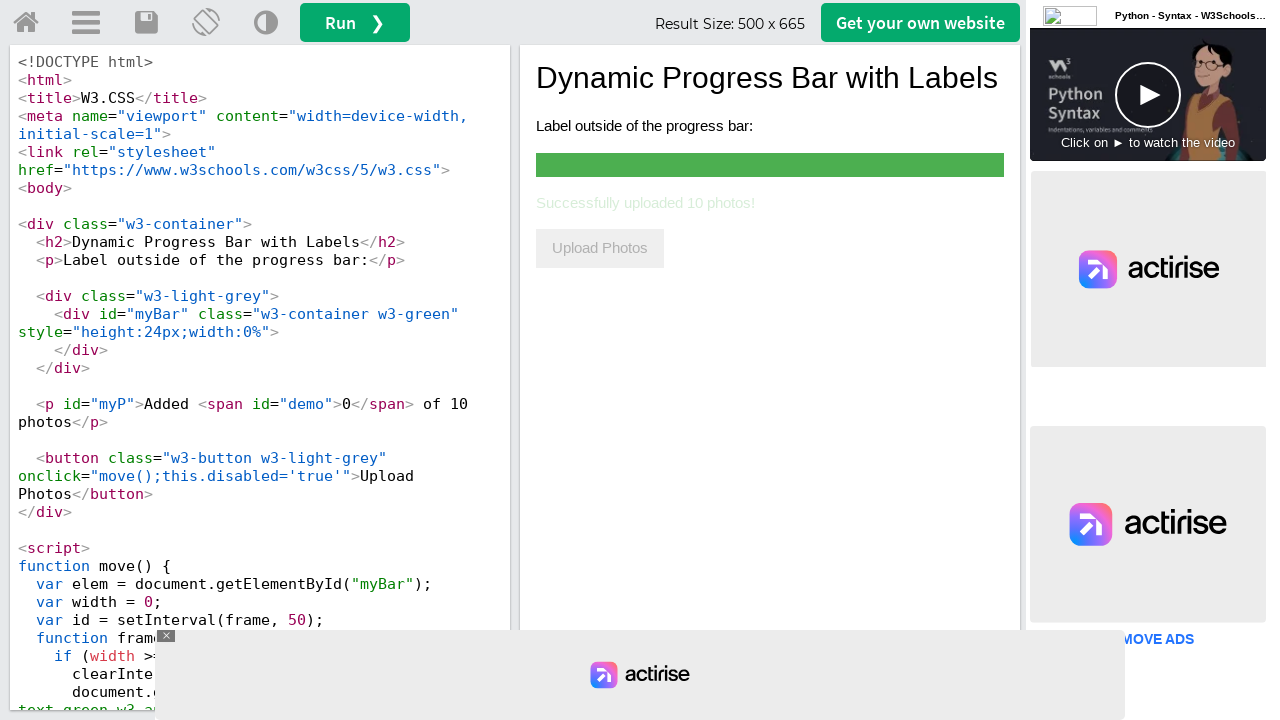

Verified success message 'Successfully uploaded 10 photos!' is visible
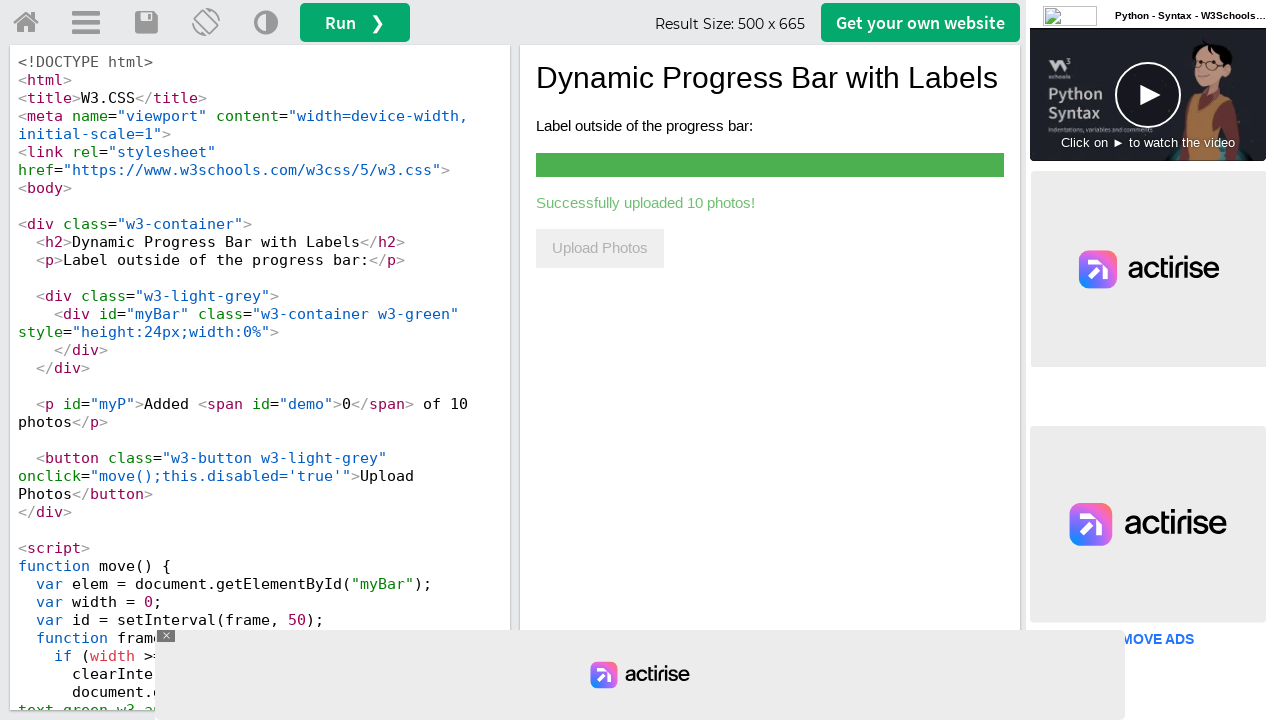

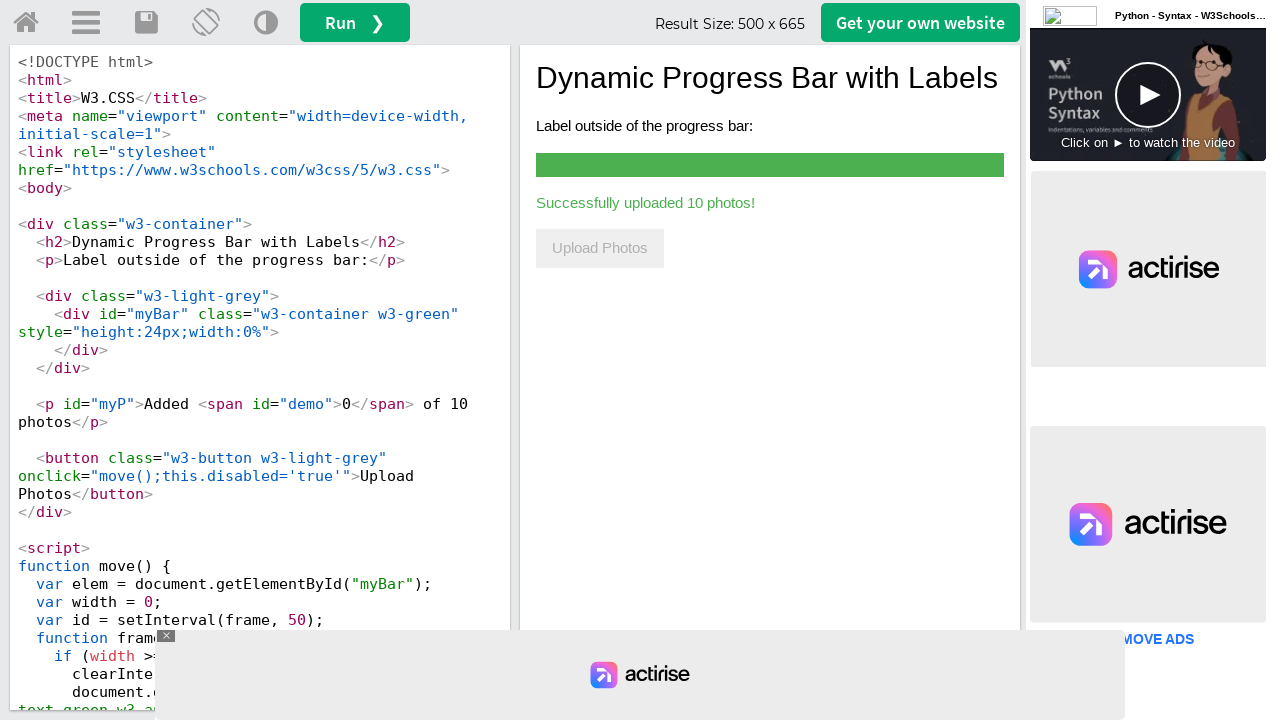